Tests form validation by submitting the patient form with only name filled (no age) and verifies error message appears

Starting URL: https://odontologic-system.vercel.app/add

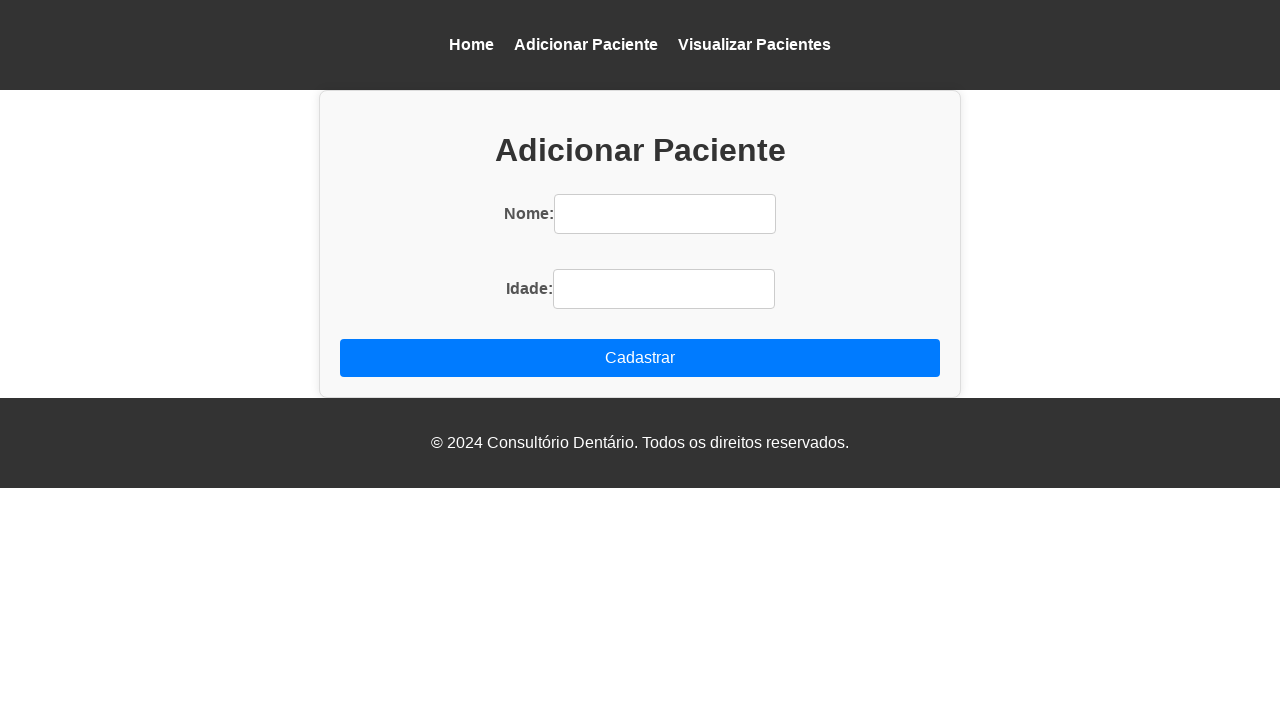

Filled name field with 'Carlos Eduardo Ferreira', leaving age empty on (//div[@class='add-resource']//input)[1]
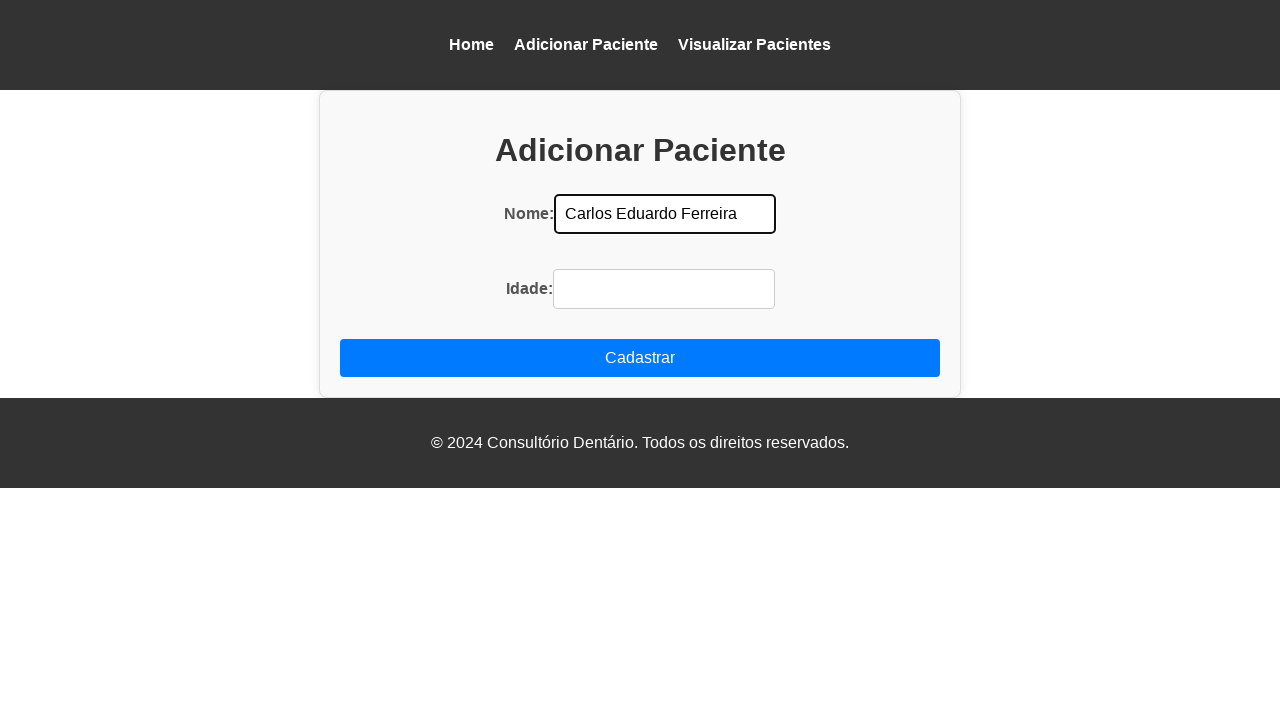

Clicked submit button to submit form with incomplete data at (640, 358) on xpath=//button[@type='submit']
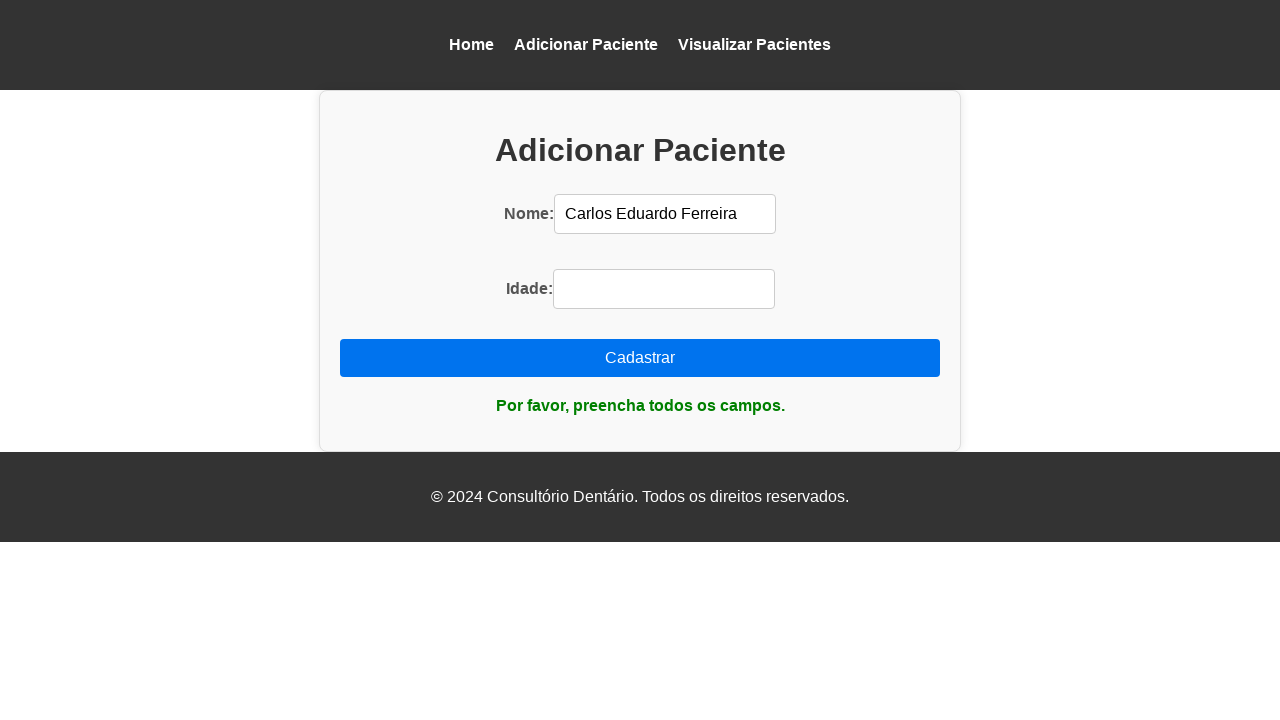

Error message 'Por favor, preencha todos os campos.' appeared as expected
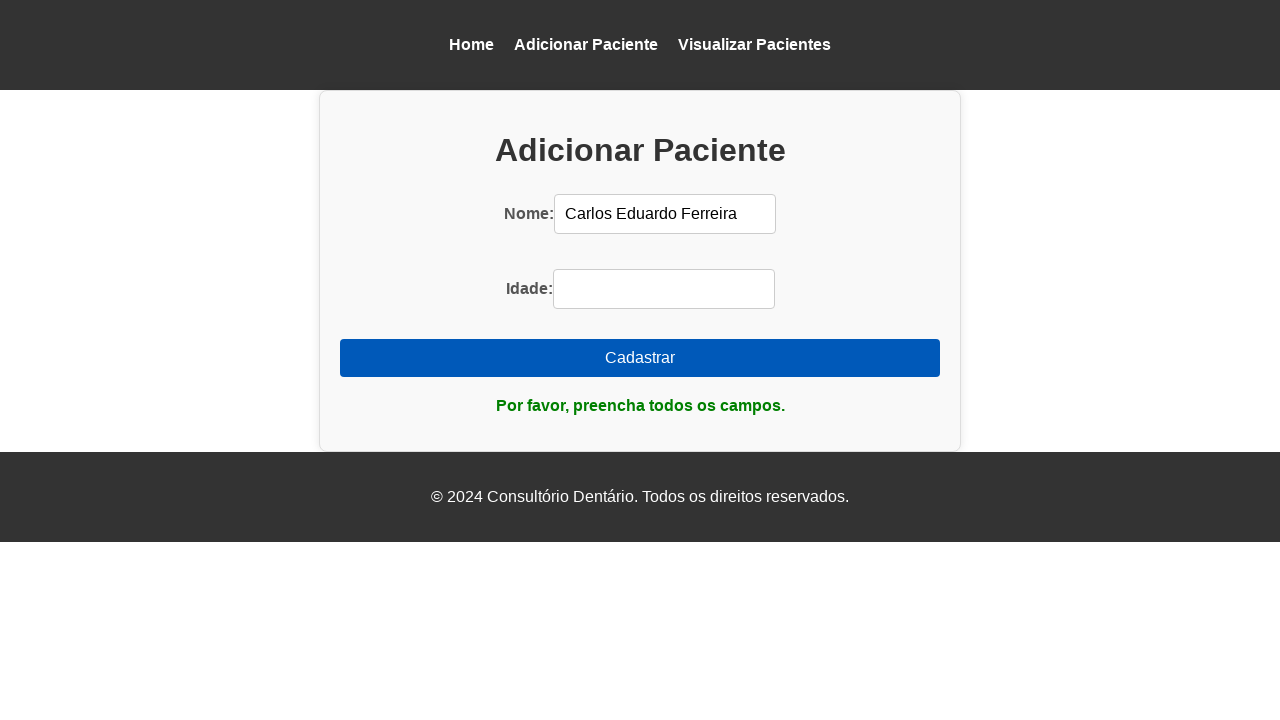

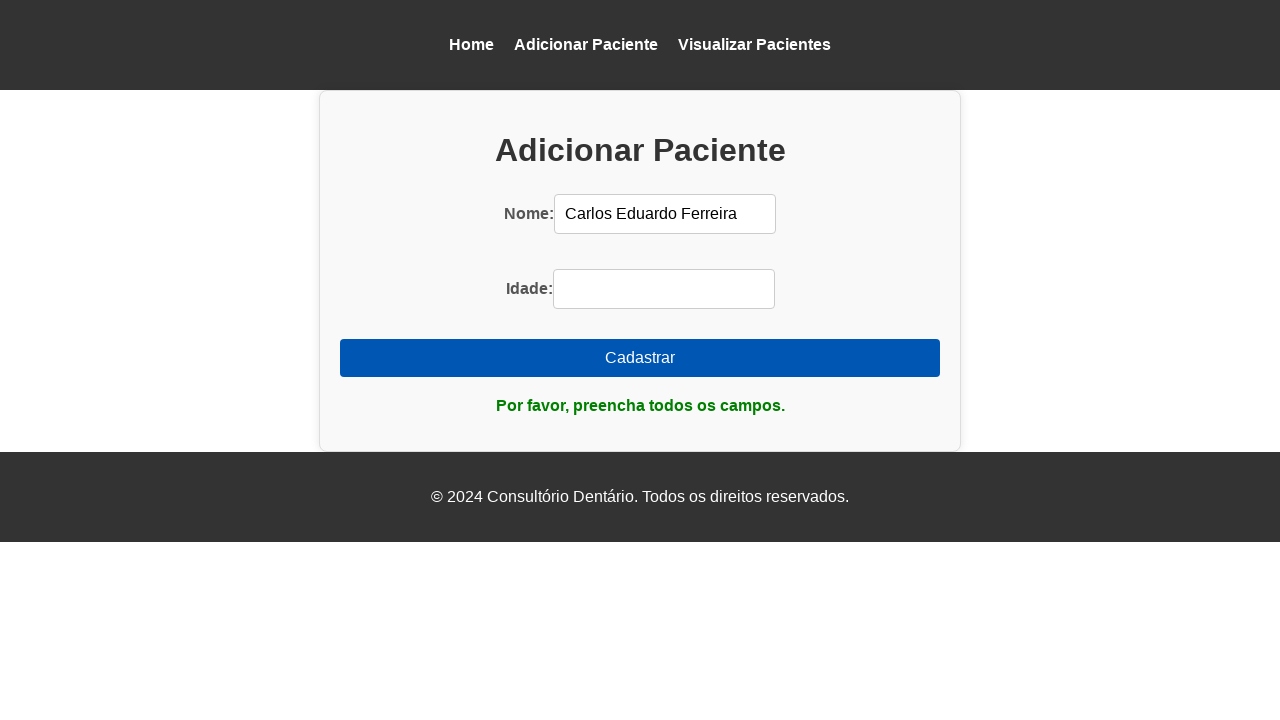